Tests drag and drop functionality by dragging a circle element to a drop target and verifying the drop was successful

Starting URL: https://loopcamp.vercel.app/drag-and-drop-circles.html

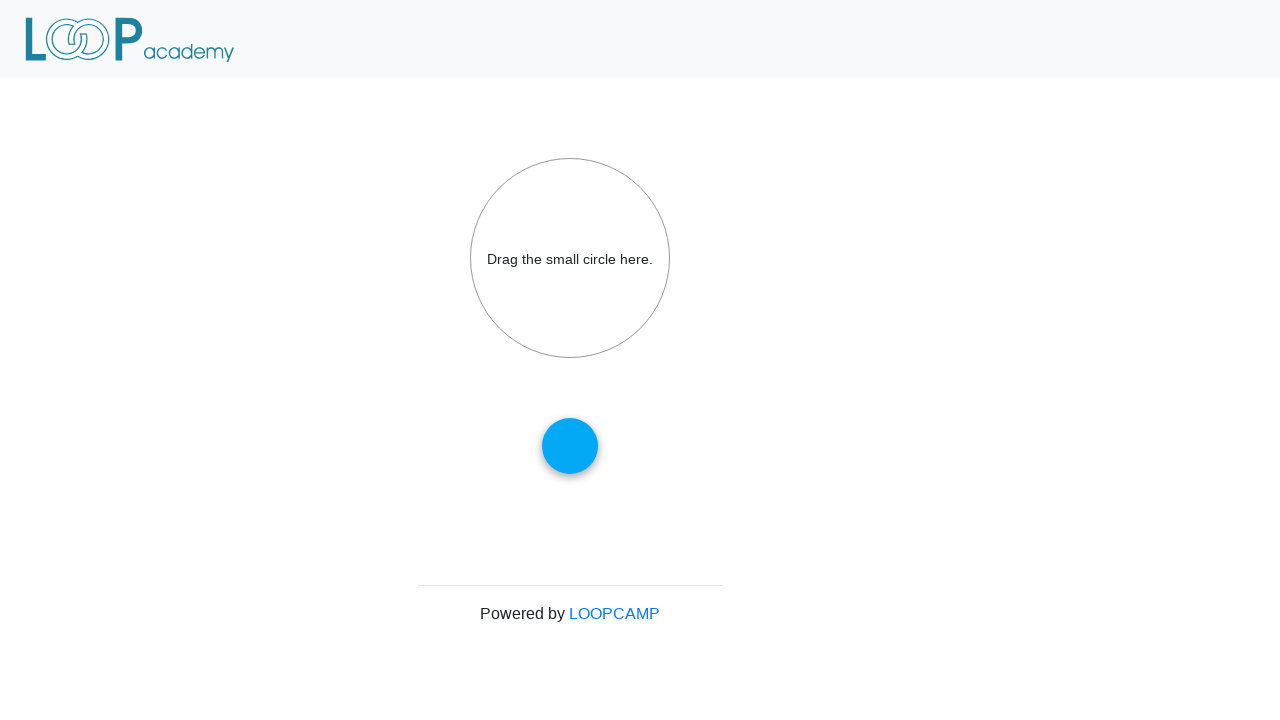

Waited for draggable circle to be visible
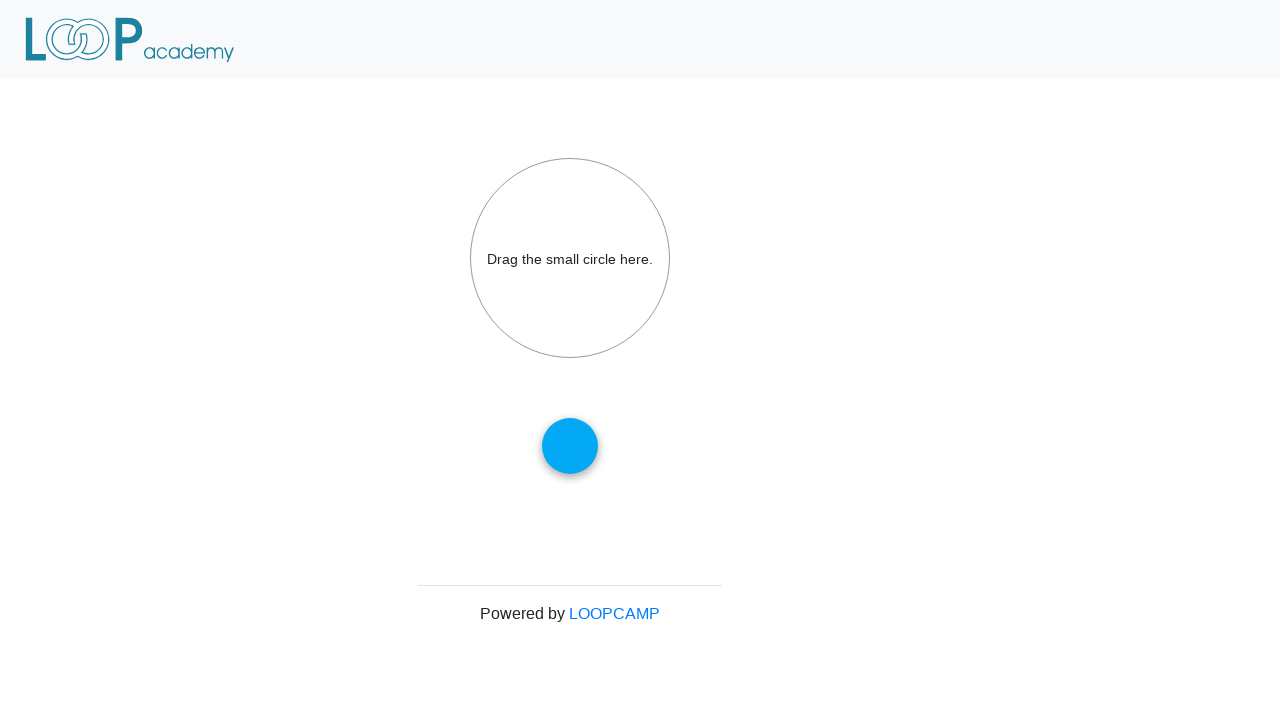

Waited for drop target to be visible
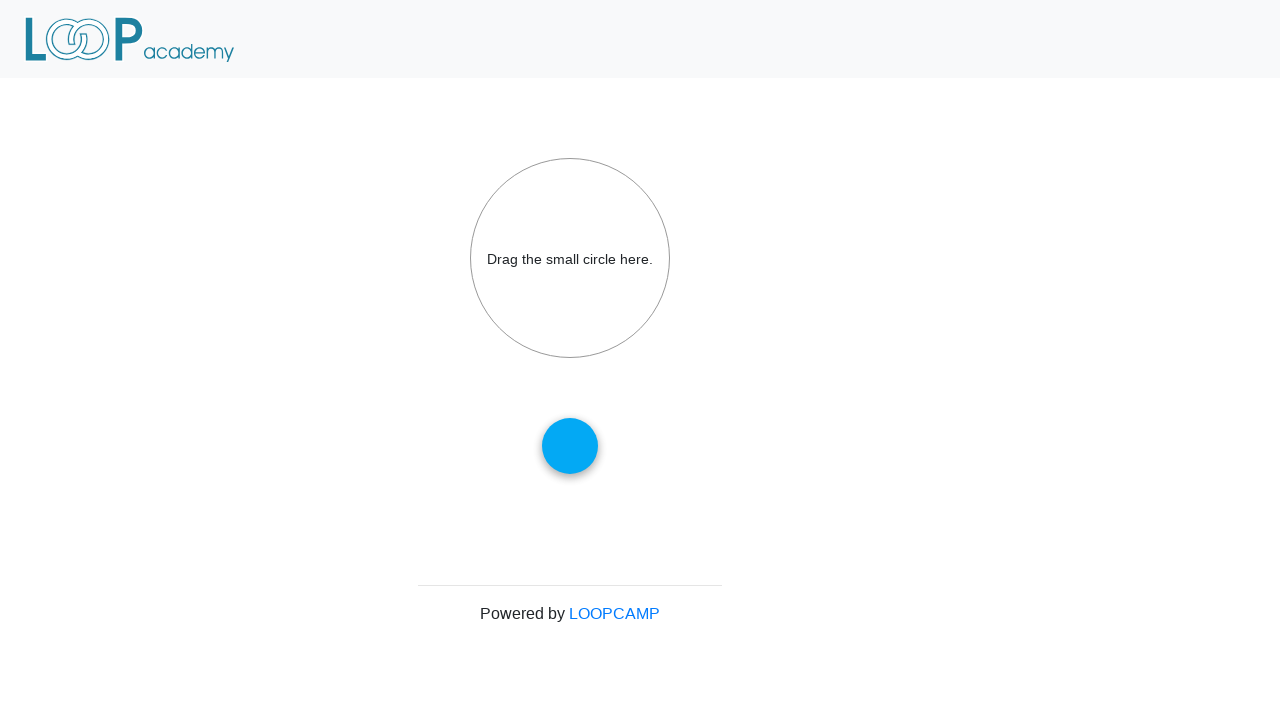

Dragged circle element to drop target at (570, 258)
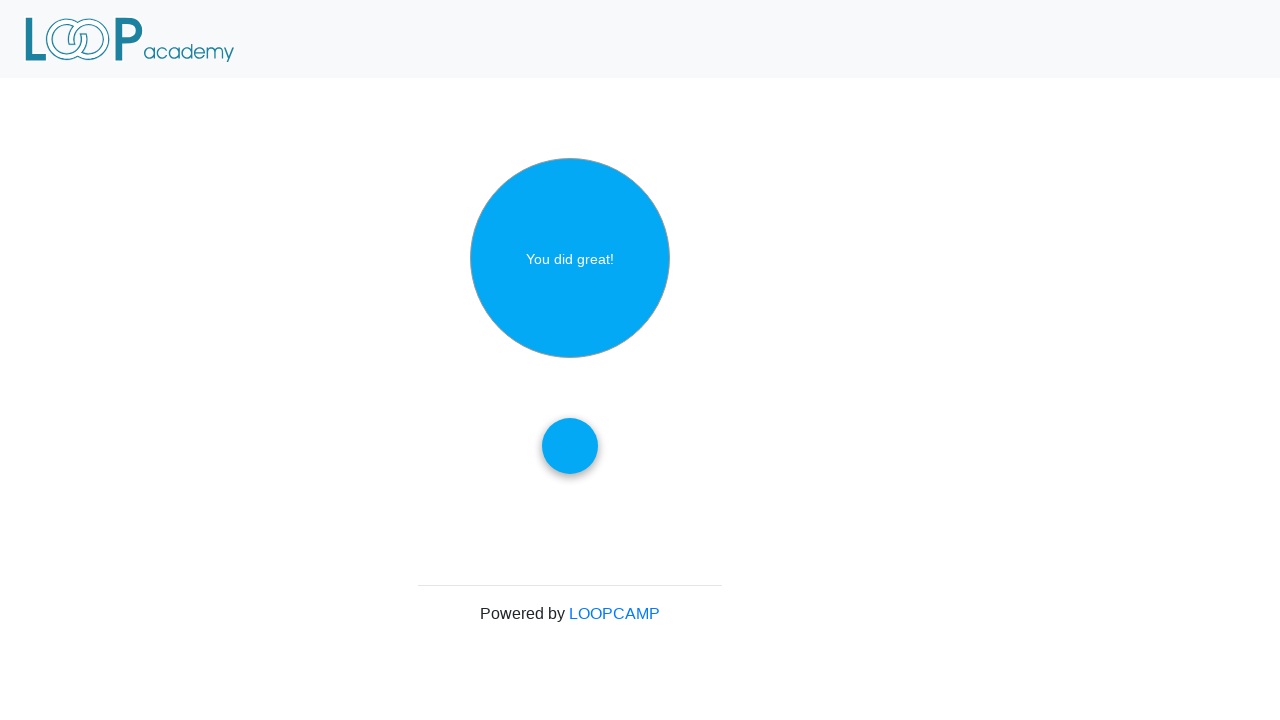

Verified successful drop - 'great' text appeared in drop target
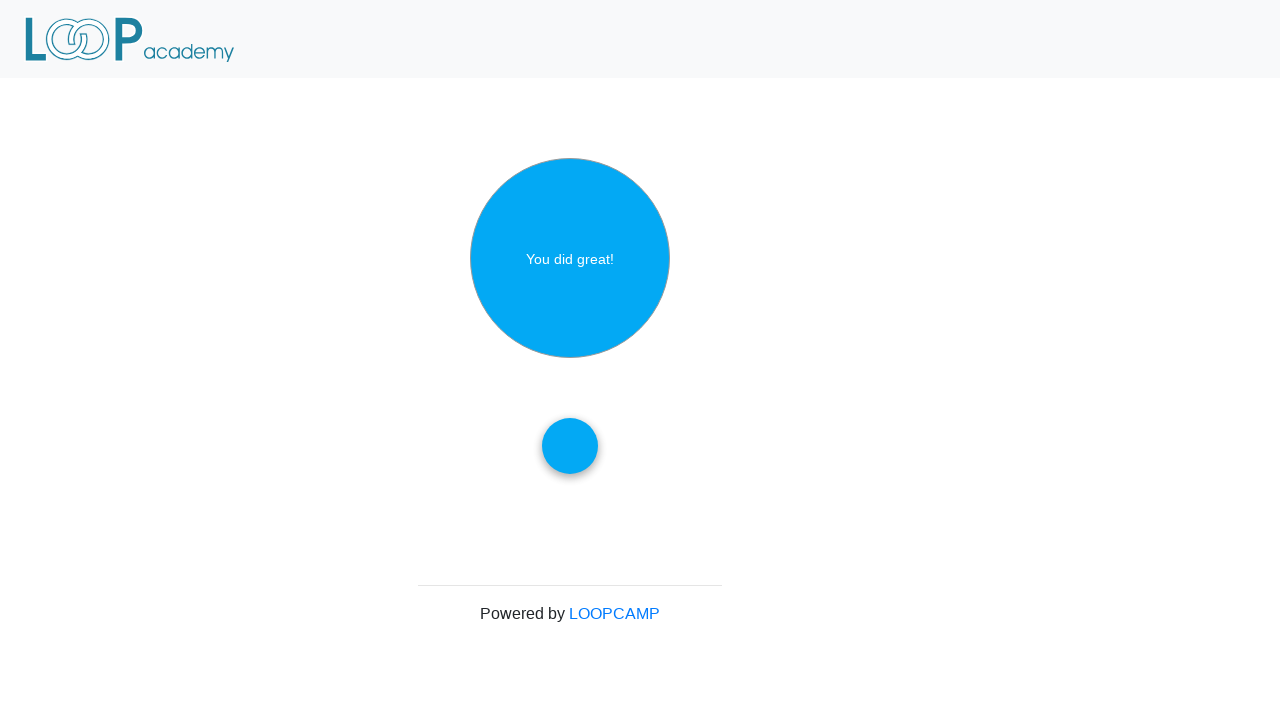

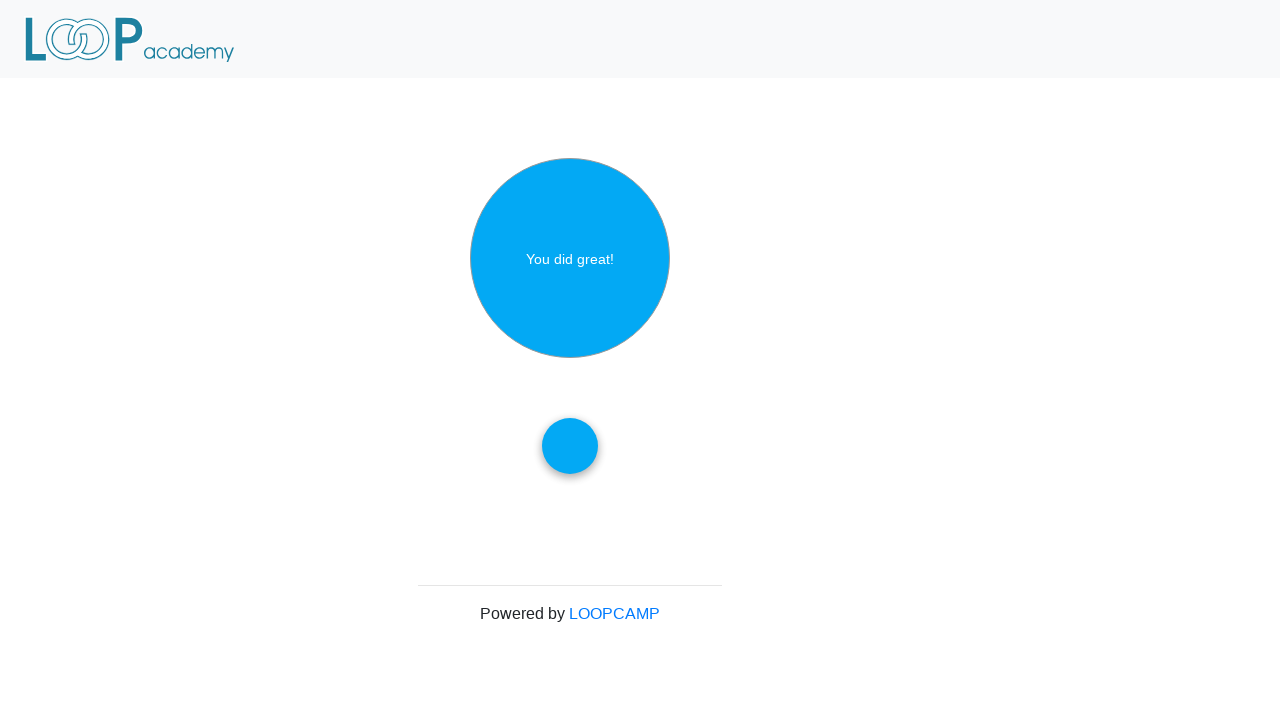